Tests that the browser back button correctly navigates through filter history.

Starting URL: https://demo.playwright.dev/todomvc

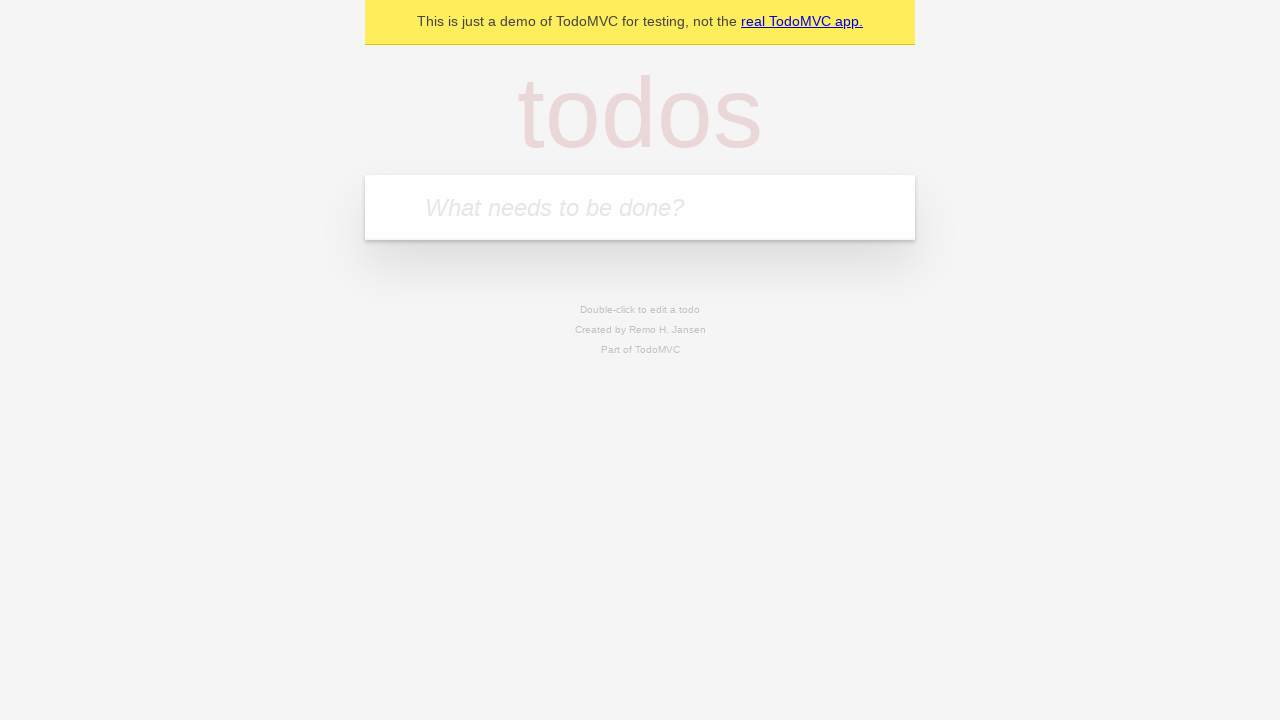

Filled todo input with 'buy some cheese' on input[placeholder='What needs to be done?']
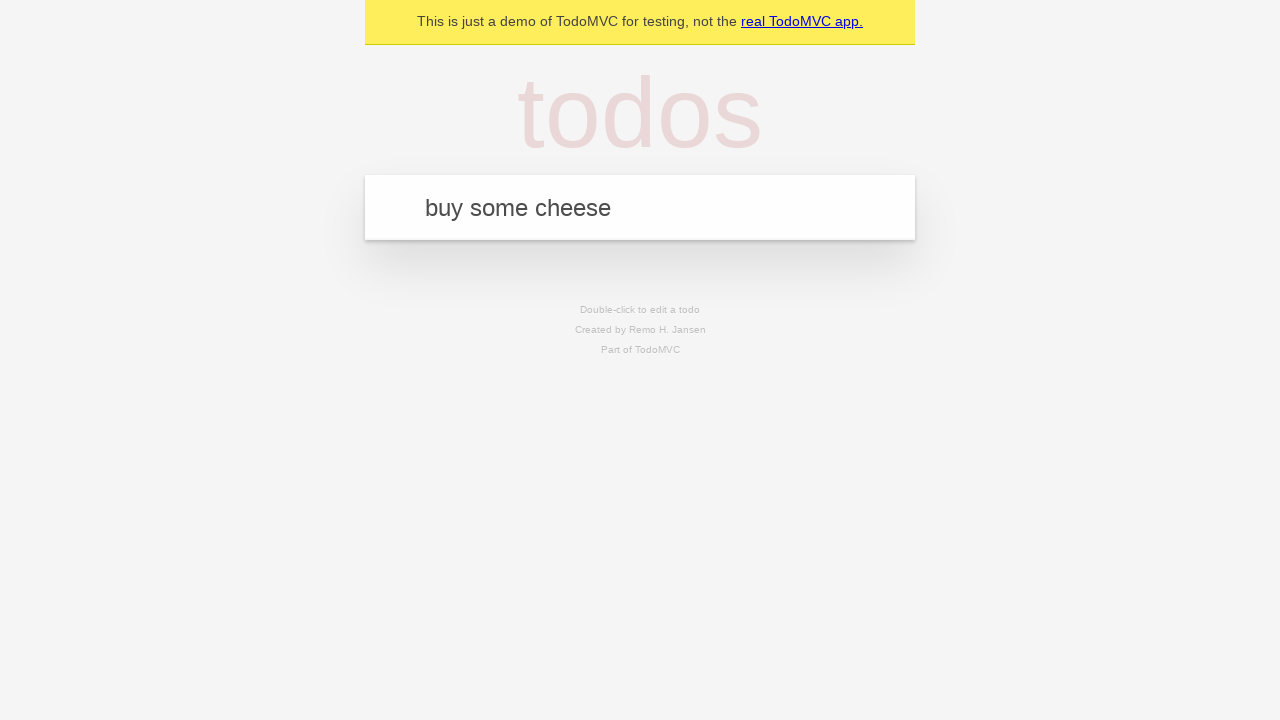

Pressed Enter to create first todo item on input[placeholder='What needs to be done?']
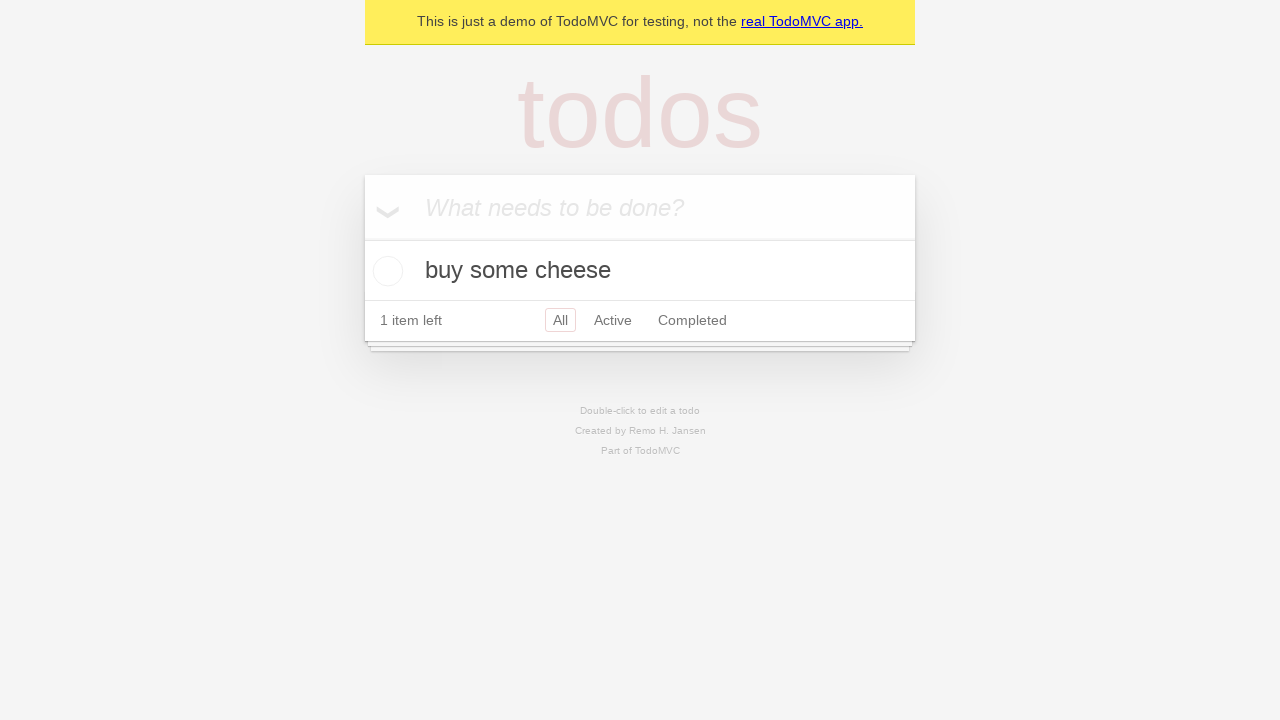

Filled todo input with 'feed the cat' on input[placeholder='What needs to be done?']
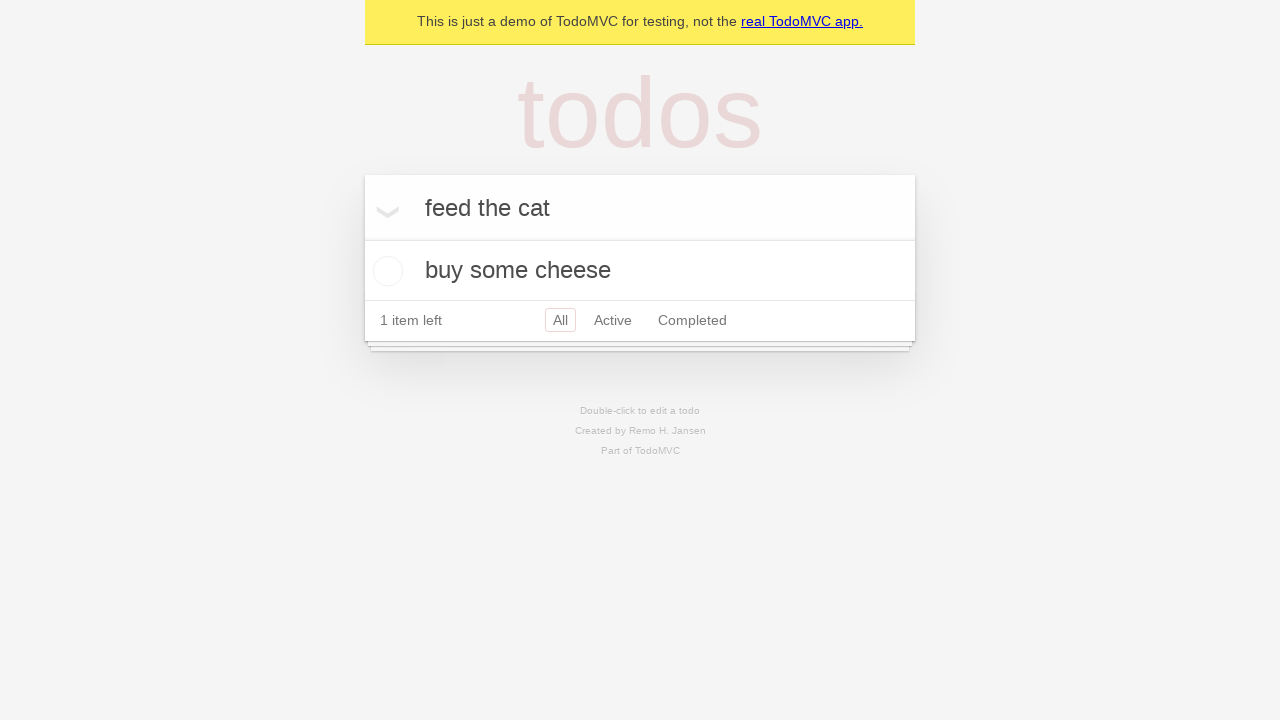

Pressed Enter to create second todo item on input[placeholder='What needs to be done?']
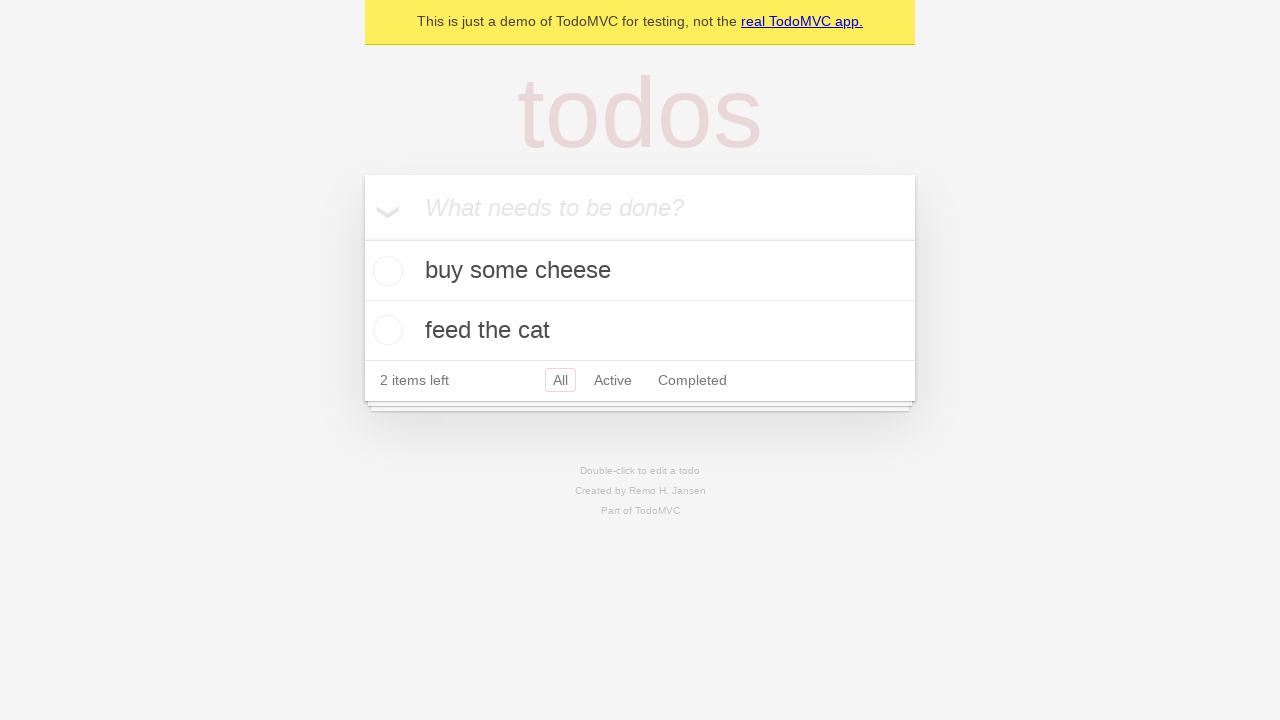

Filled todo input with 'book a doctors appointment' on input[placeholder='What needs to be done?']
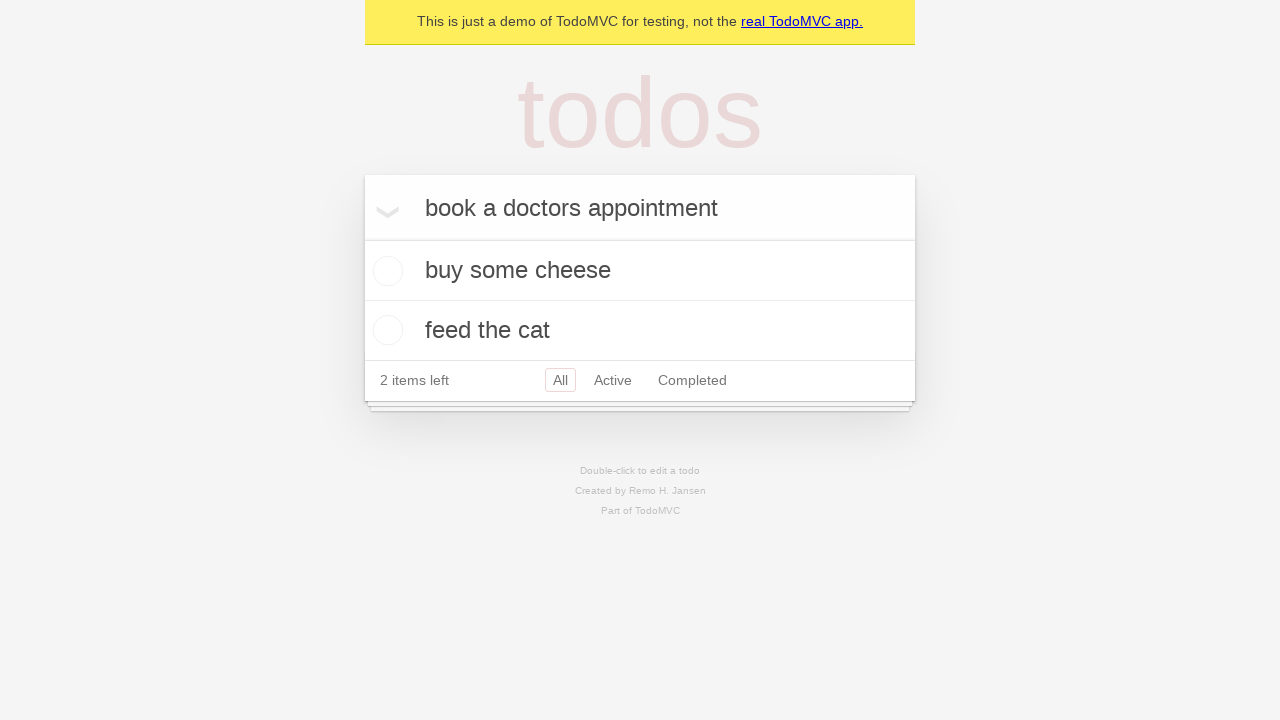

Pressed Enter to create third todo item on input[placeholder='What needs to be done?']
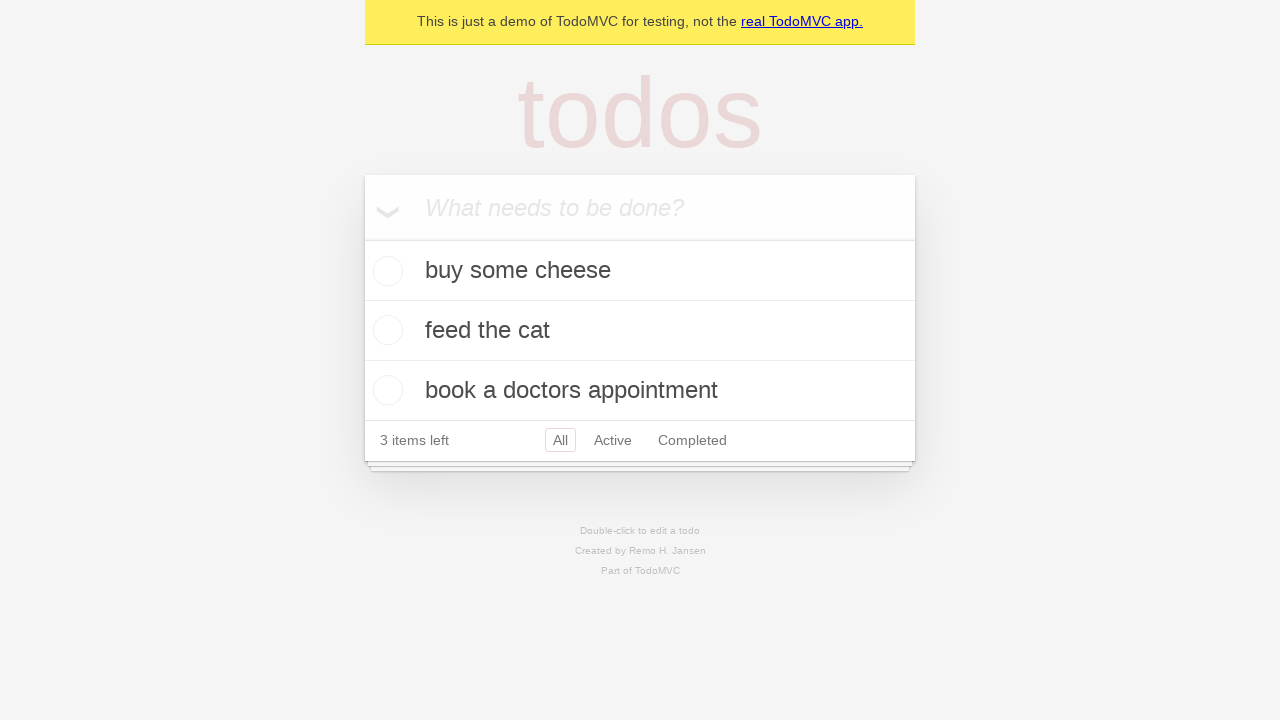

Checked the second todo item to mark it as completed at (385, 330) on [data-testid='todo-item']:nth-child(2) input[type='checkbox']
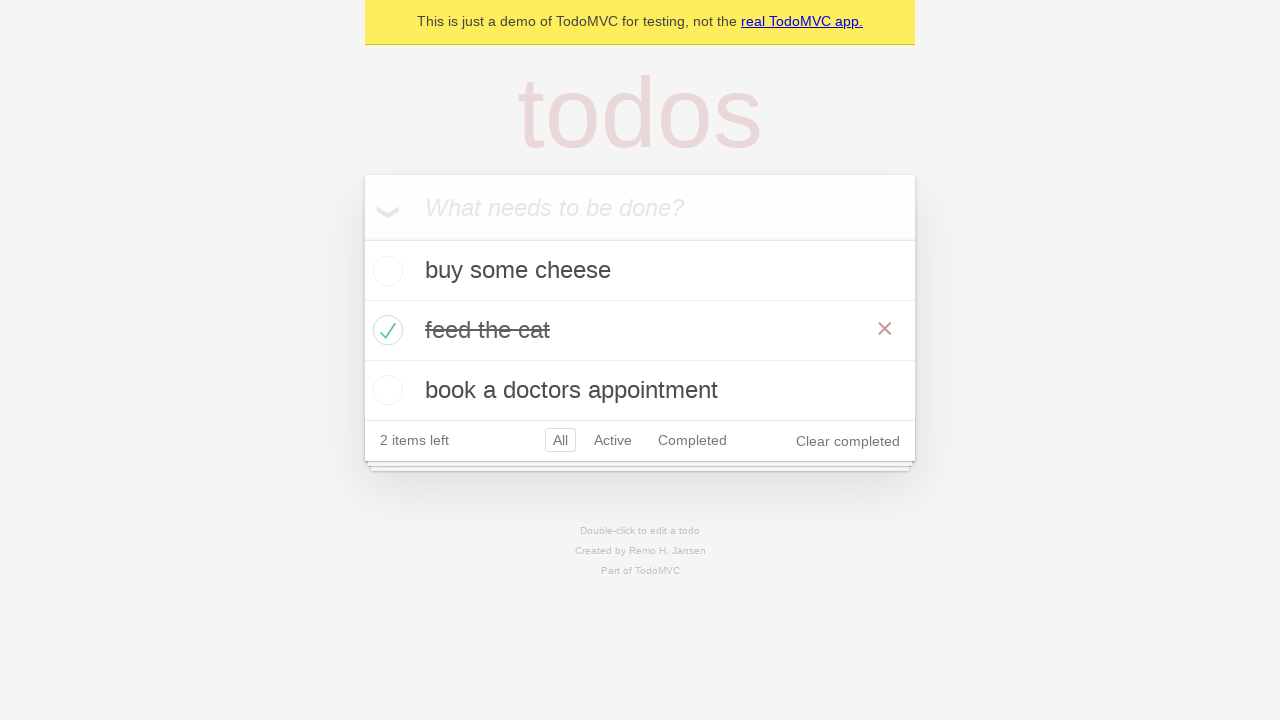

Clicked 'All' filter to show all todo items at (560, 440) on a:has-text('All')
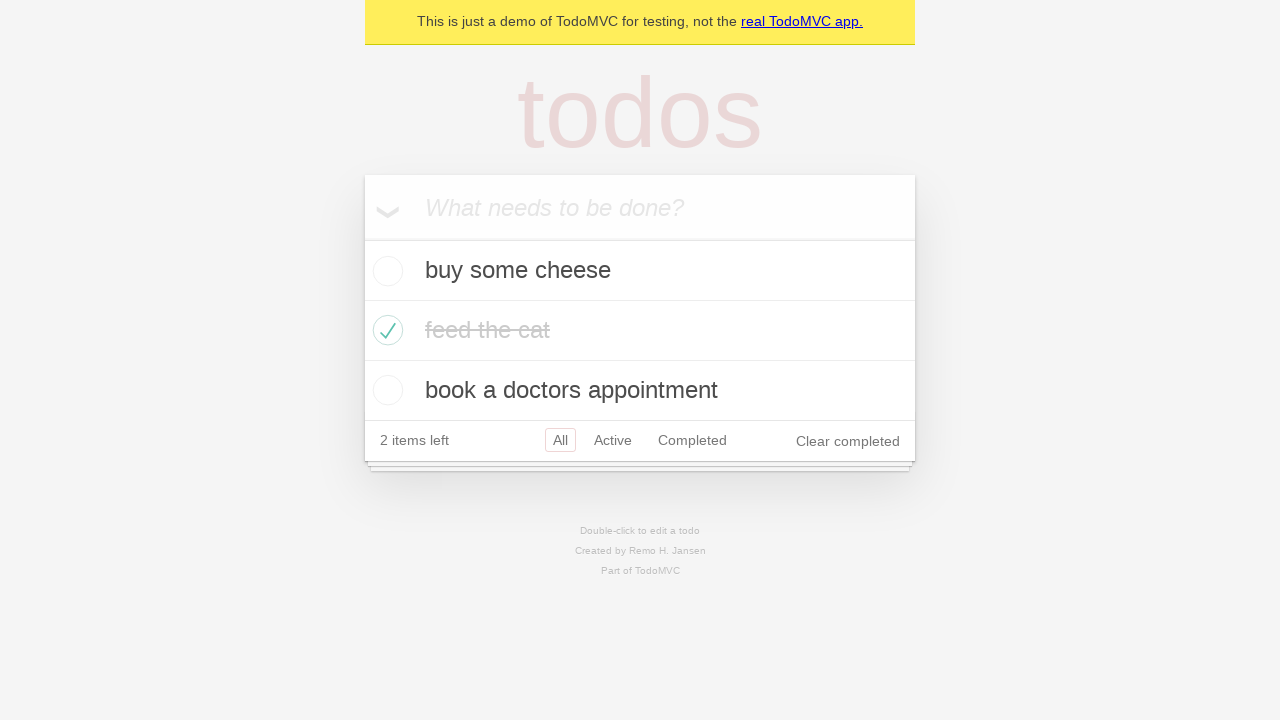

Clicked 'Active' filter to show only active todo items at (613, 440) on a:has-text('Active')
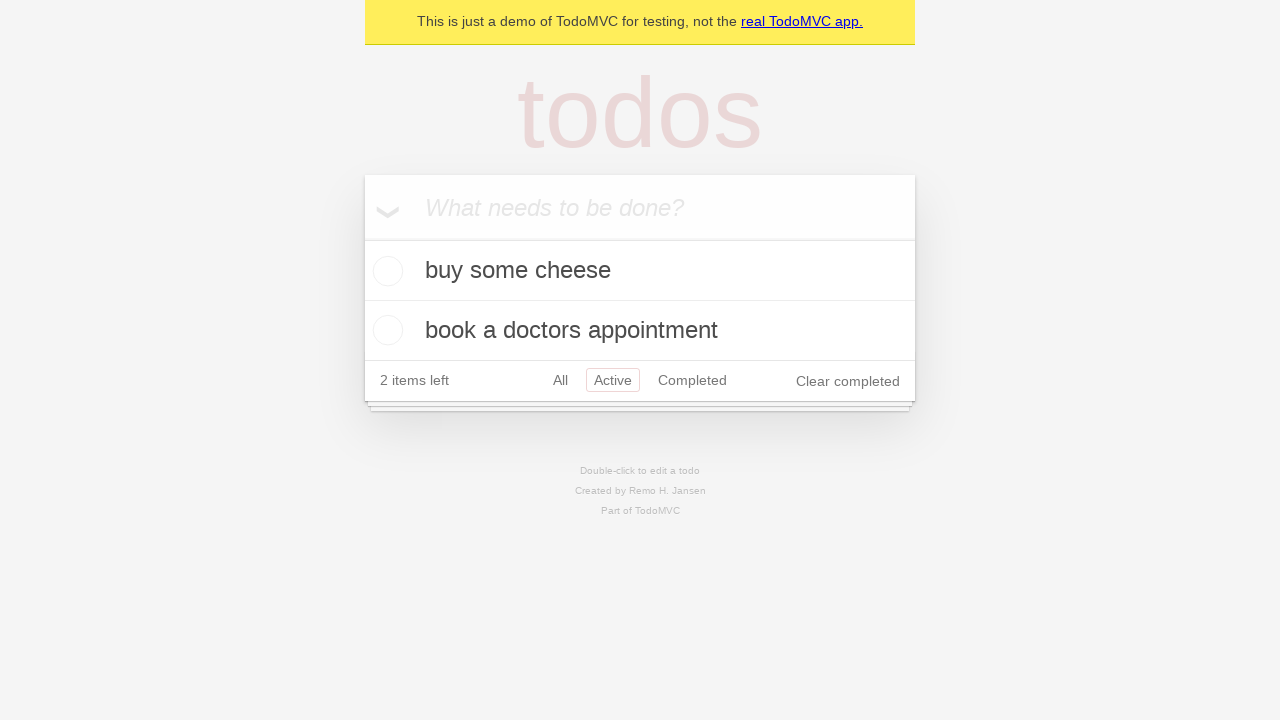

Clicked 'Completed' filter to show only completed todo items at (692, 380) on a:has-text('Completed')
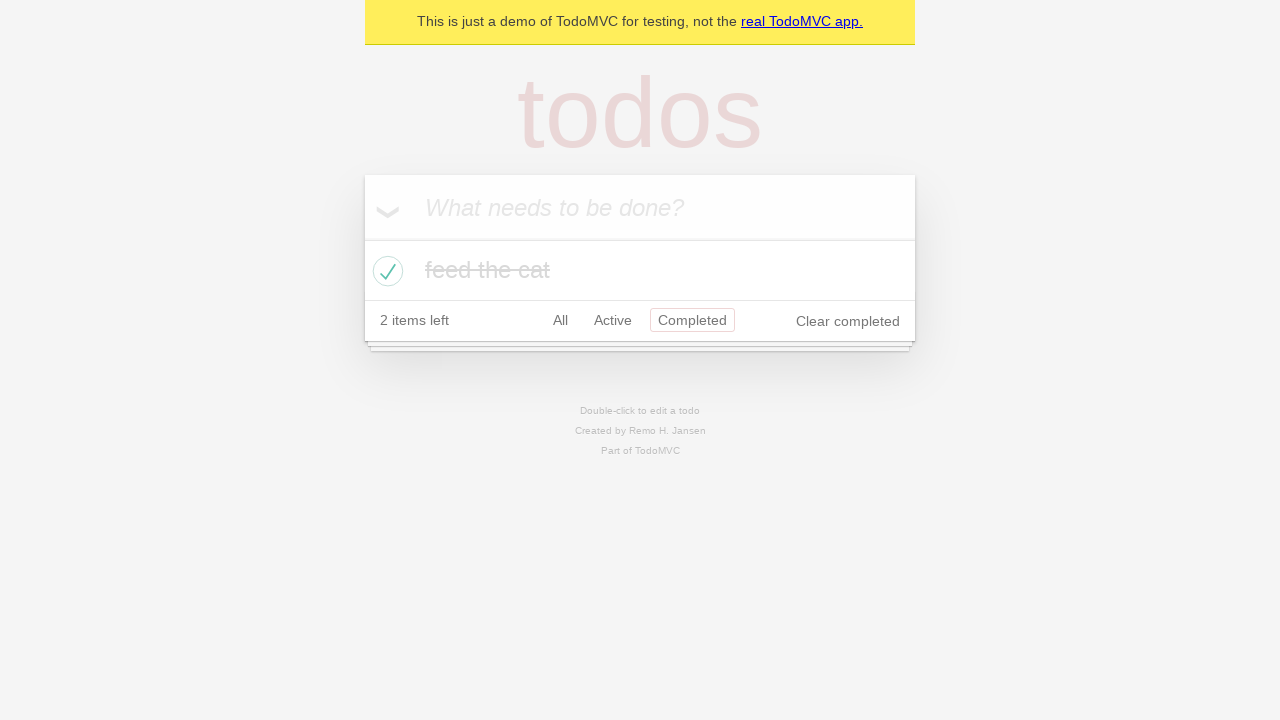

Navigated back to Active filter using browser back button
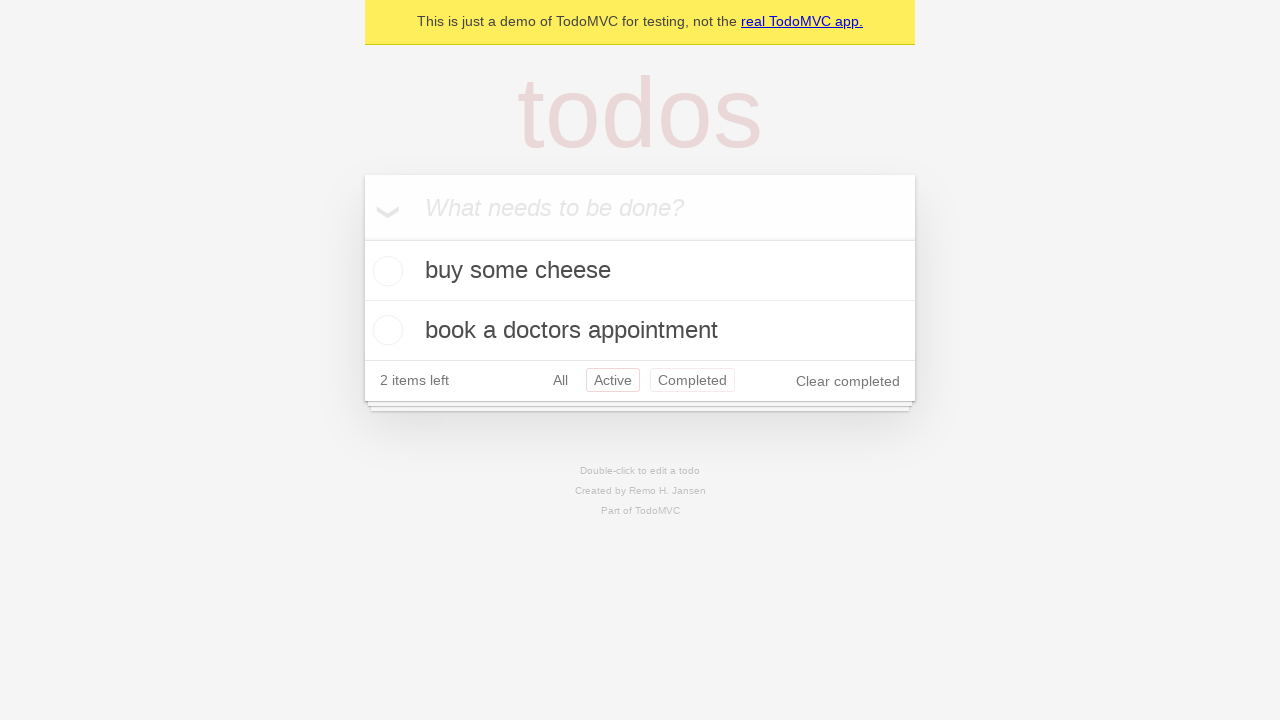

Navigated back to All filter using browser back button
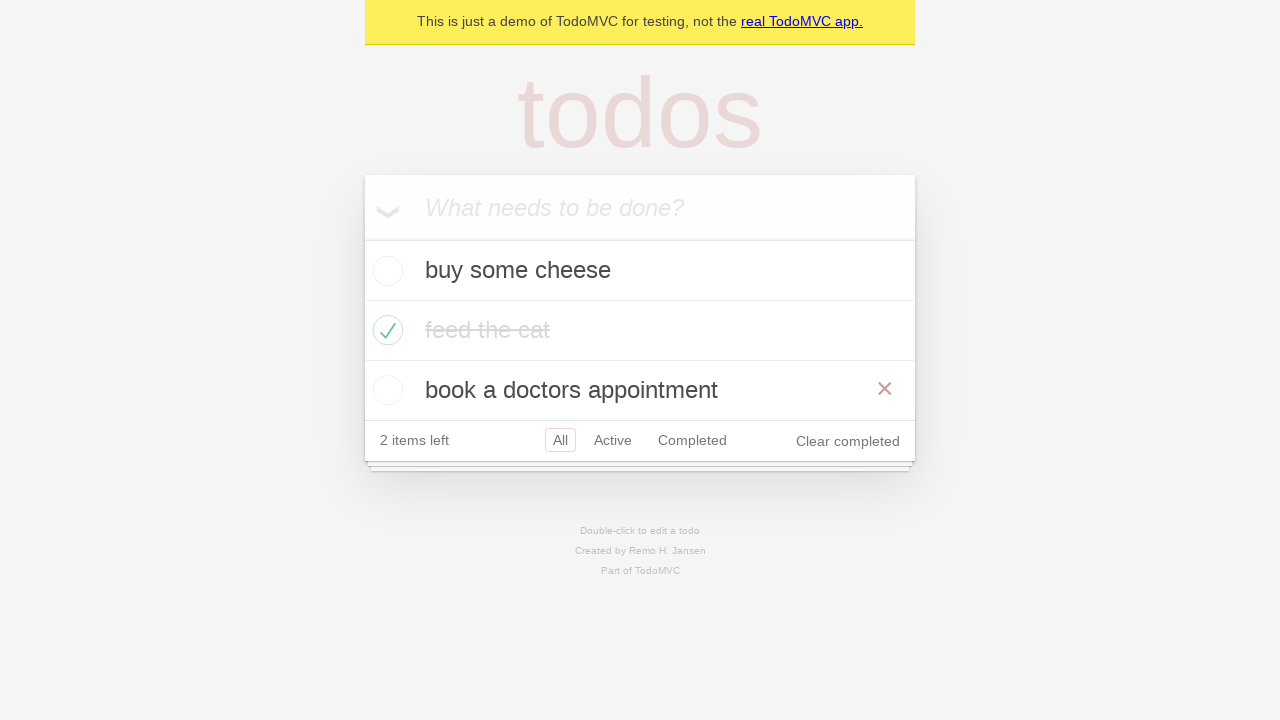

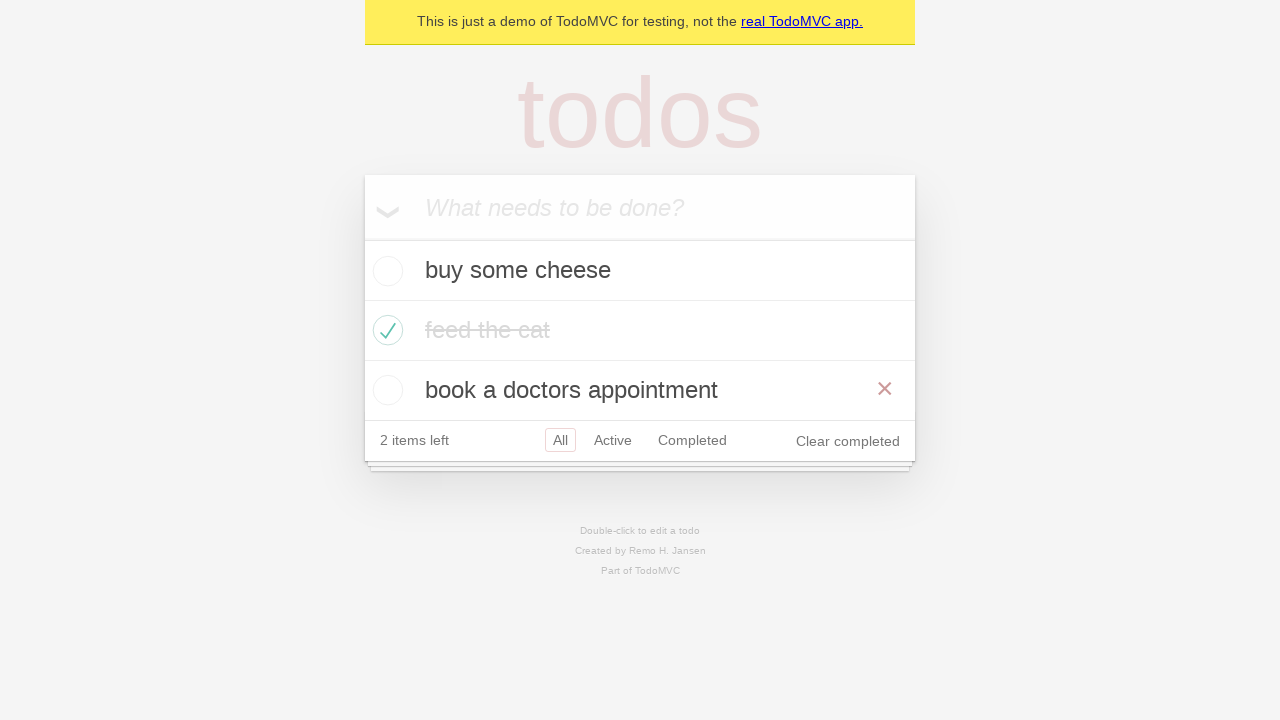